Opens a new window and switches between parent and child windows

Starting URL: https://rahulshettyacademy.com/AutomationPractice/

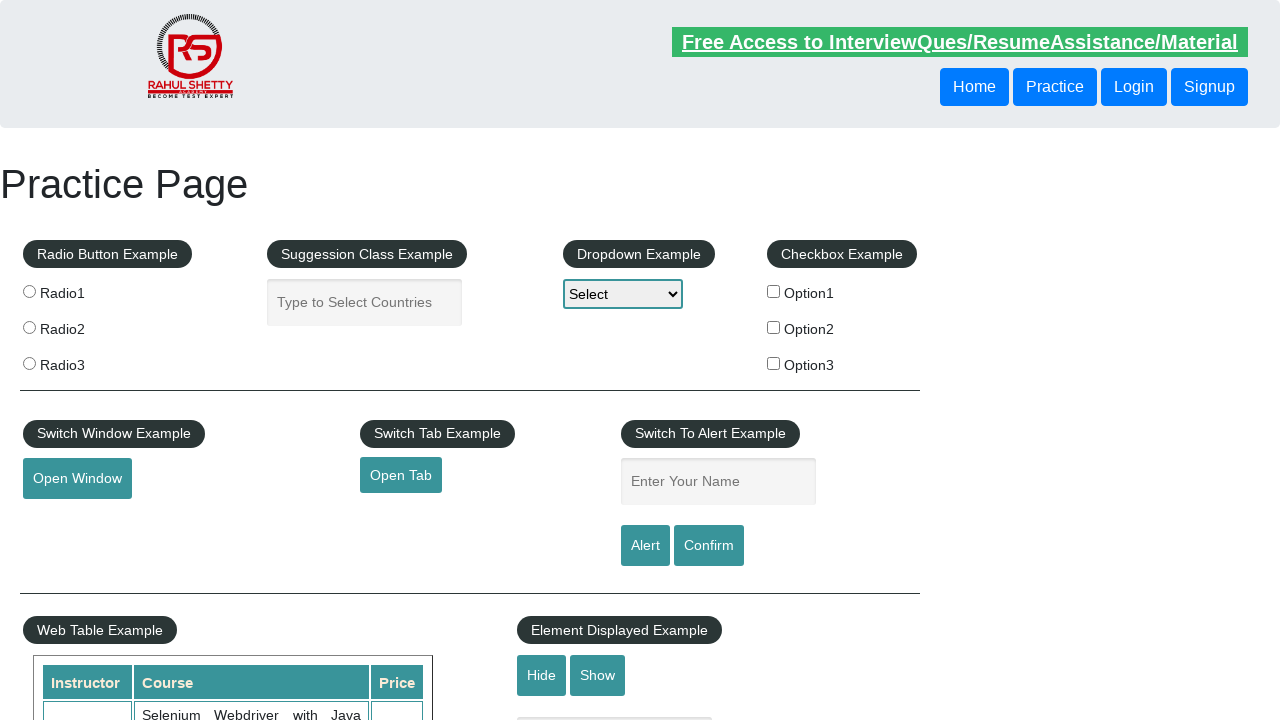

Clicked button to open new window at (77, 479) on #openwindow
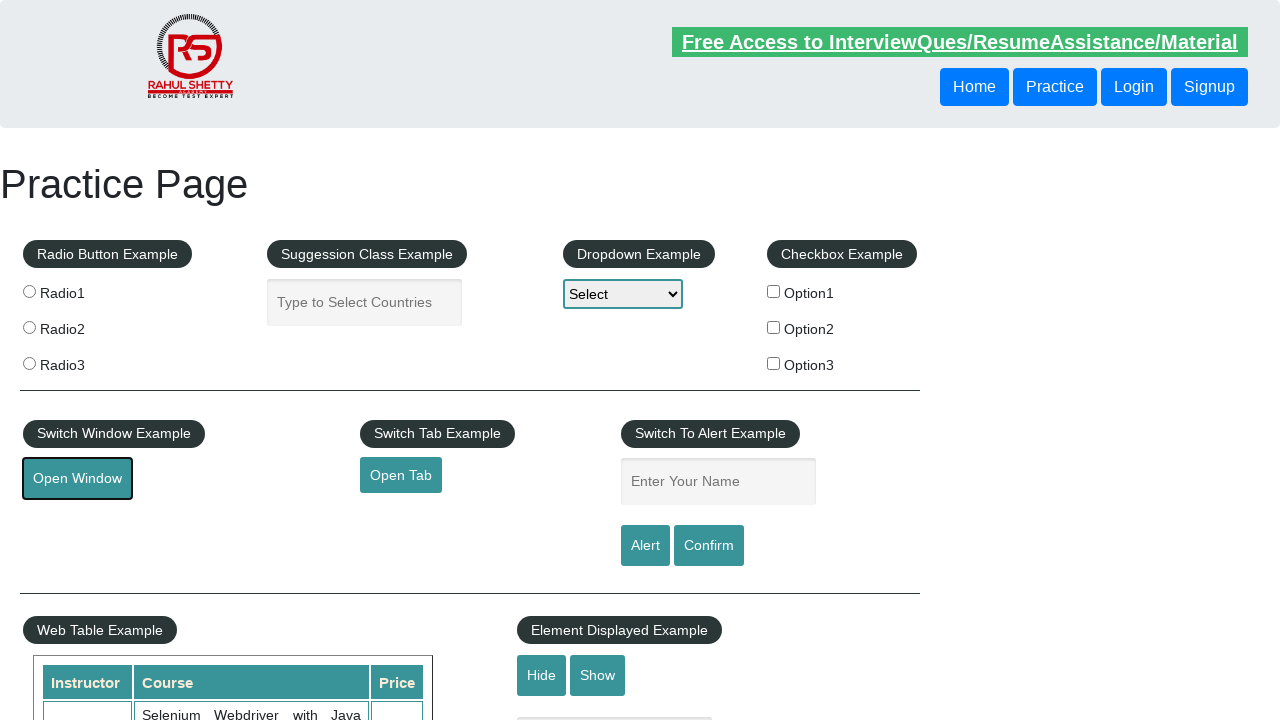

New window opened and captured
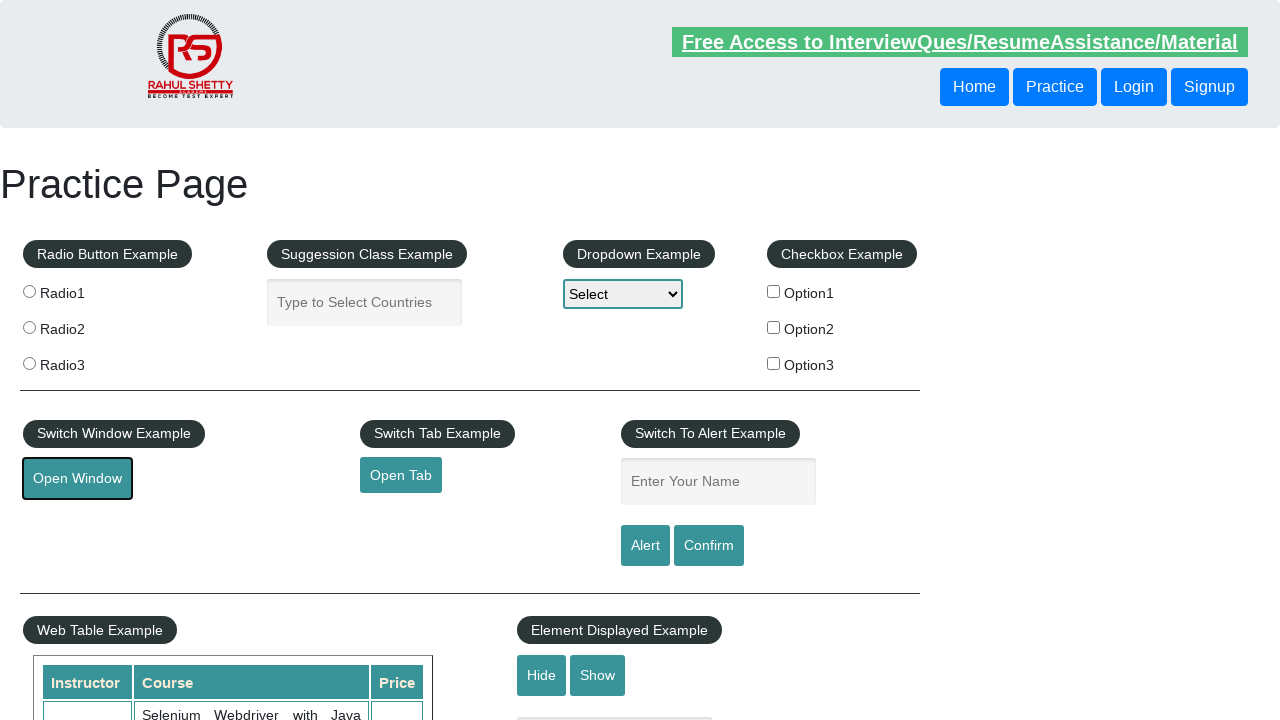

Retrieved parent window title
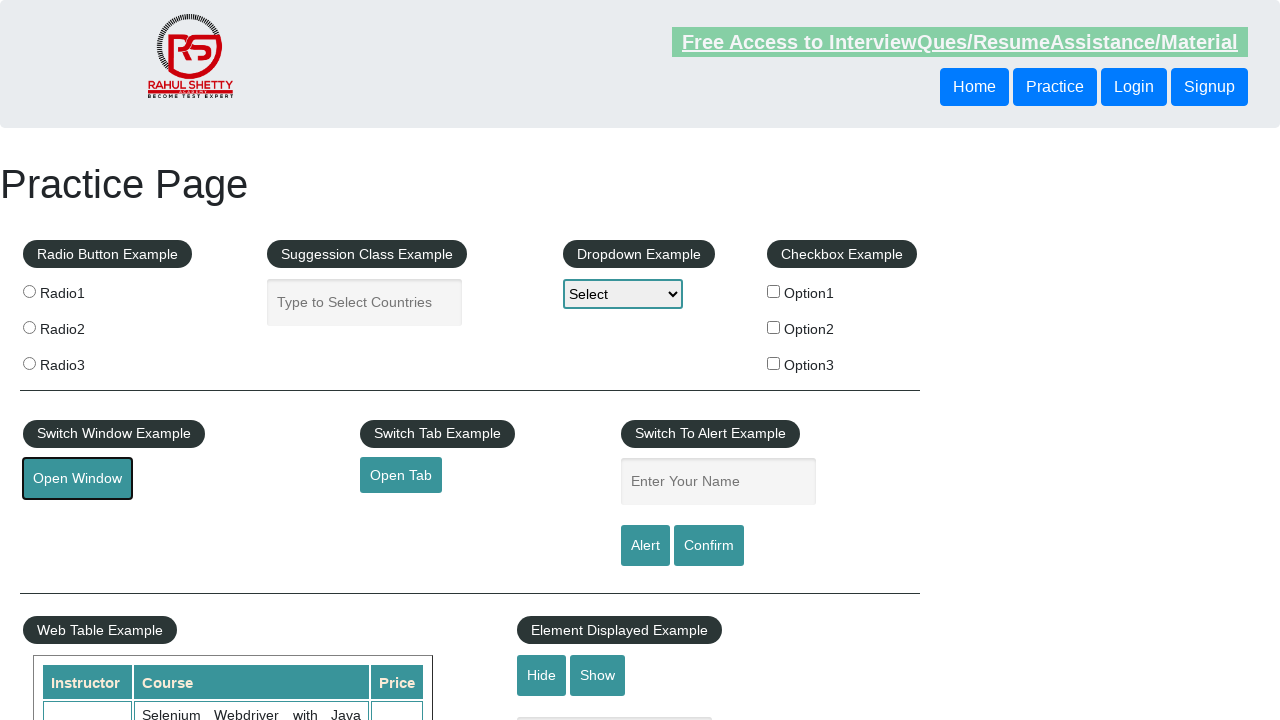

Retrieved child window title
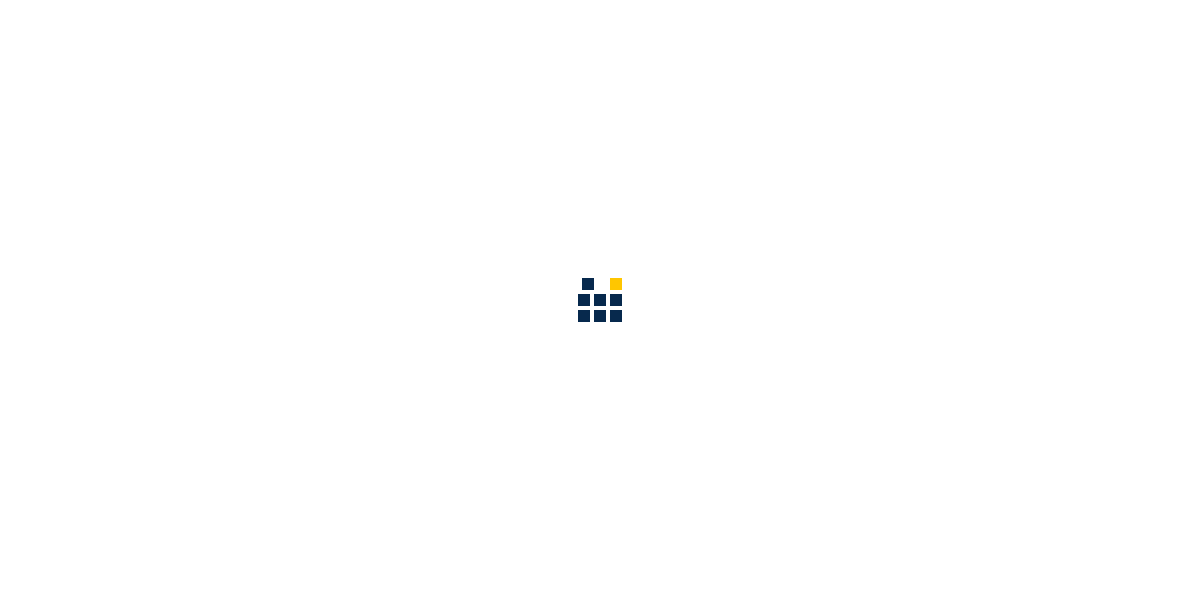

Switched back to parent window and retrieved title
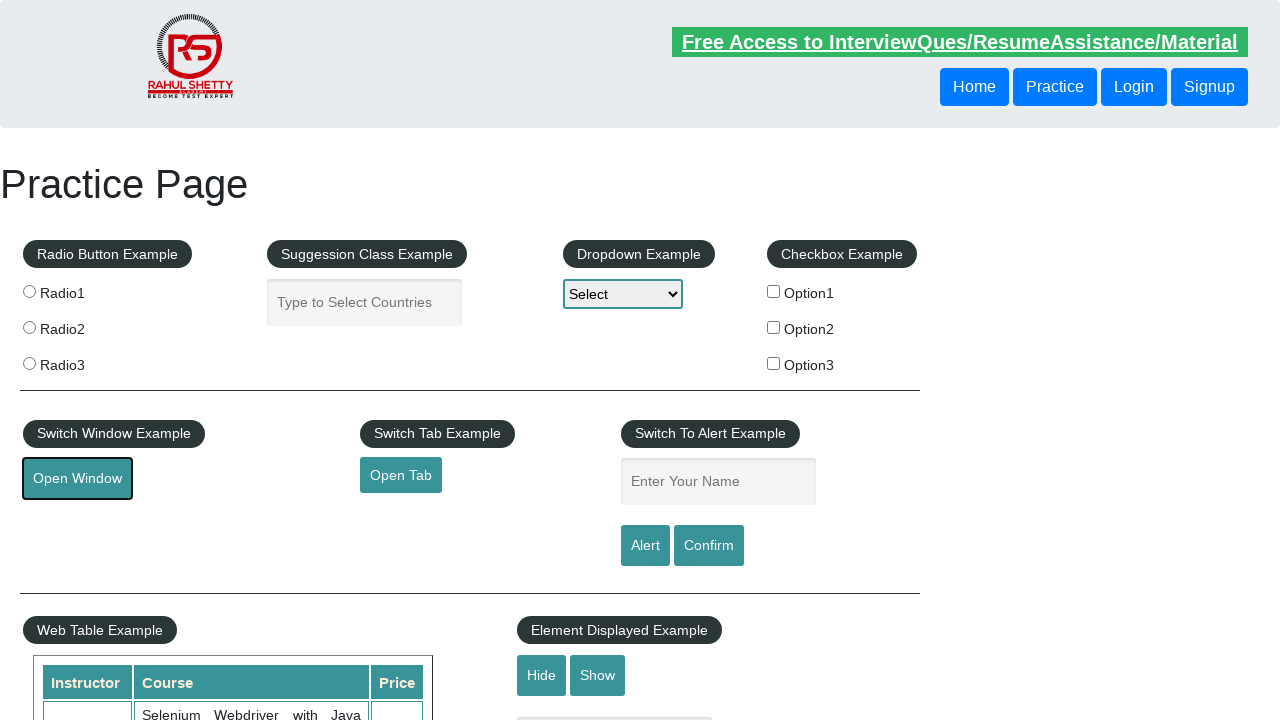

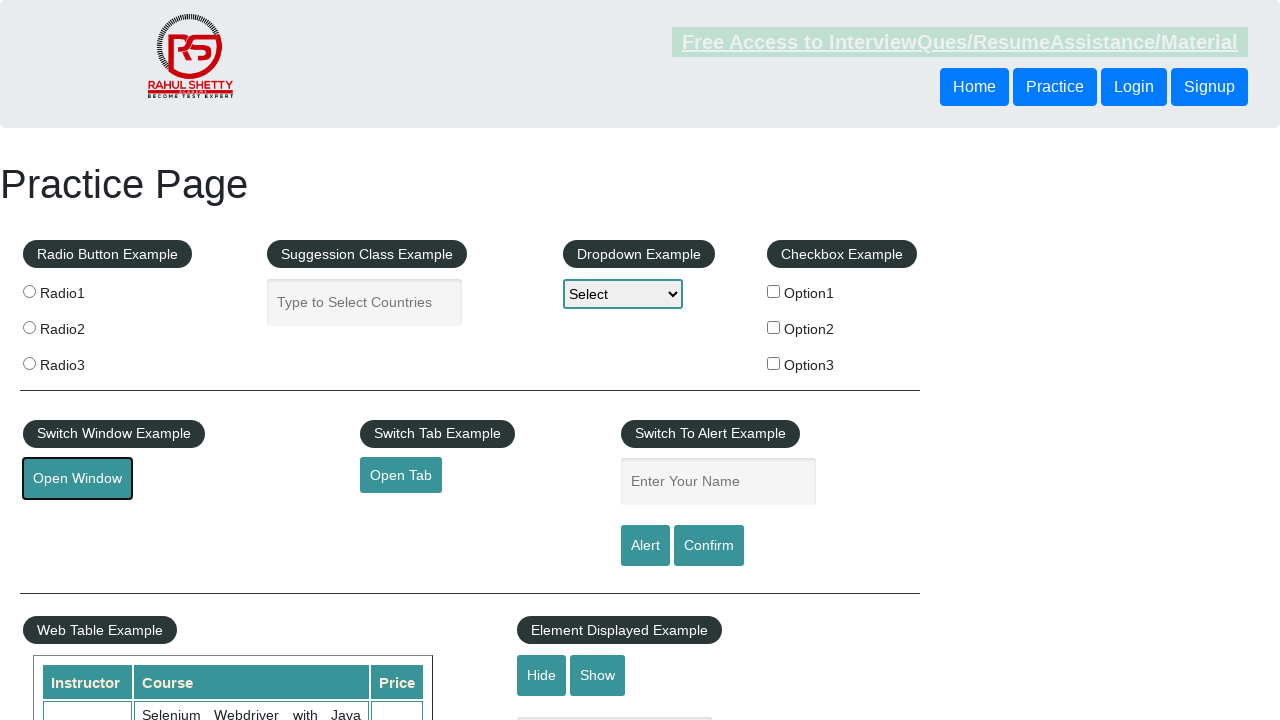